Tests e-commerce cart functionality by adding multiple items to cart, proceeding to checkout, and applying a promo code

Starting URL: https://rahulshettyacademy.com/seleniumPractise

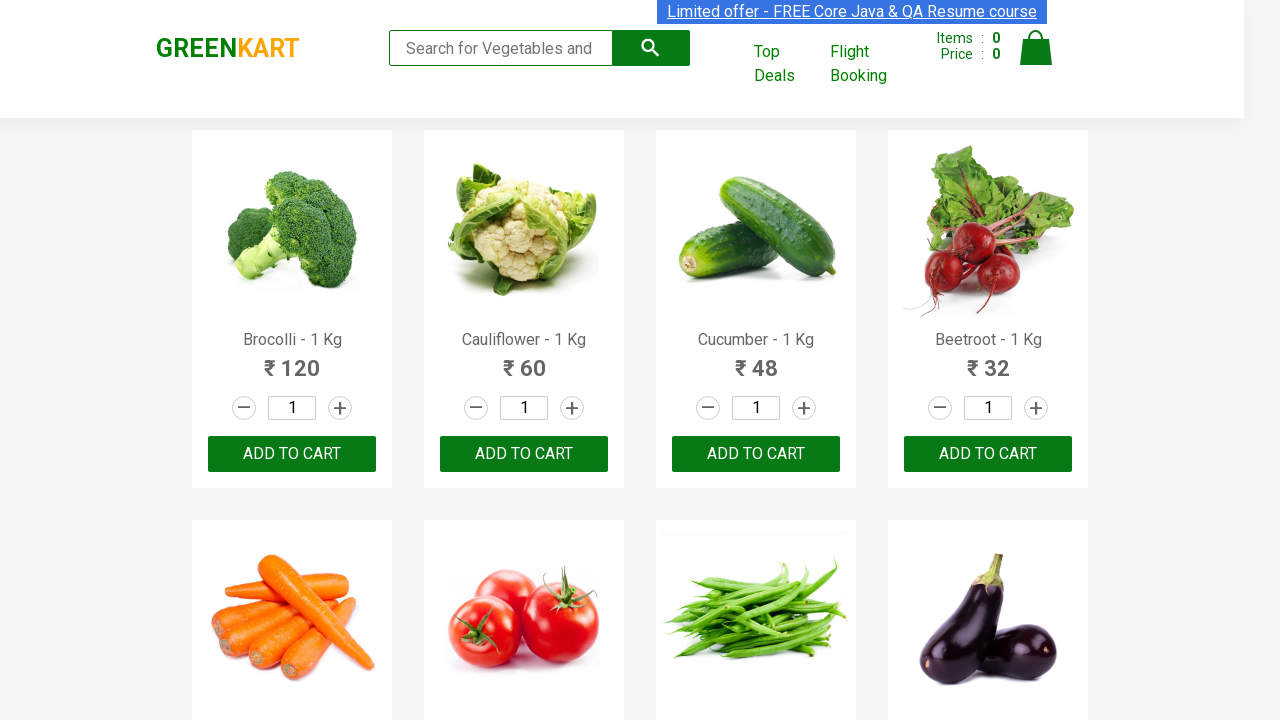

Waited for product names to load on the page
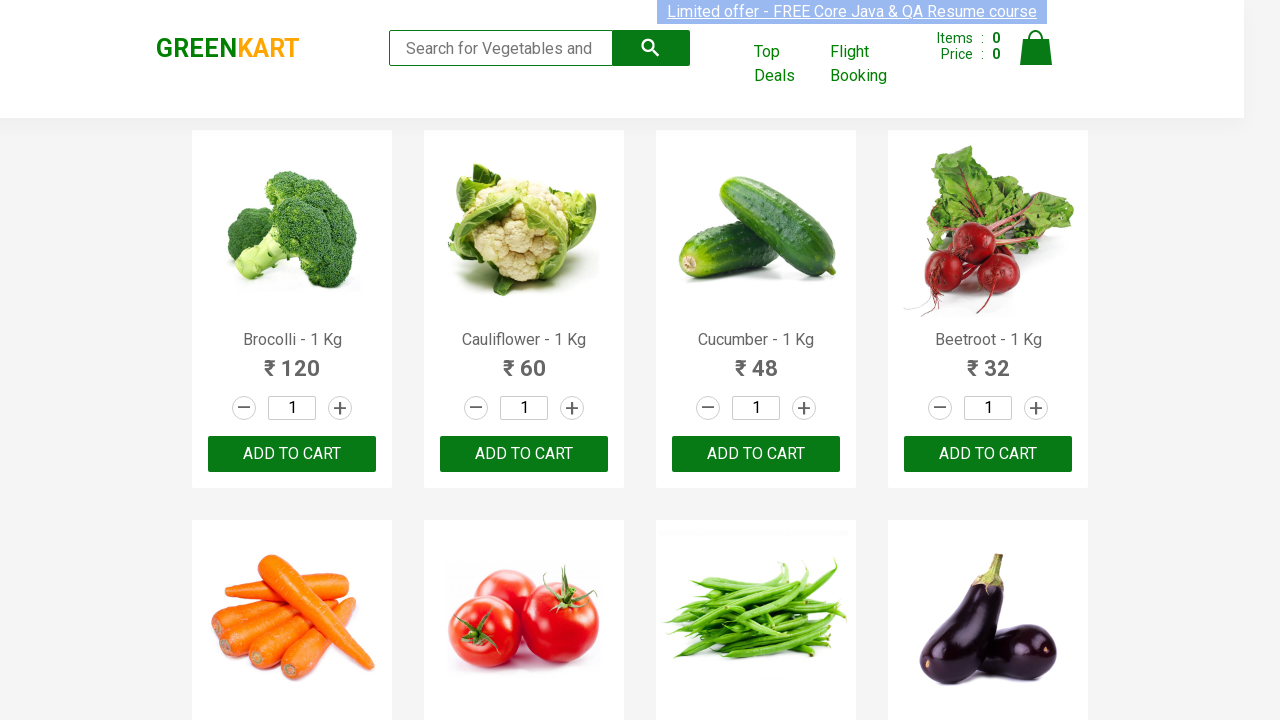

Retrieved all product elements from the page
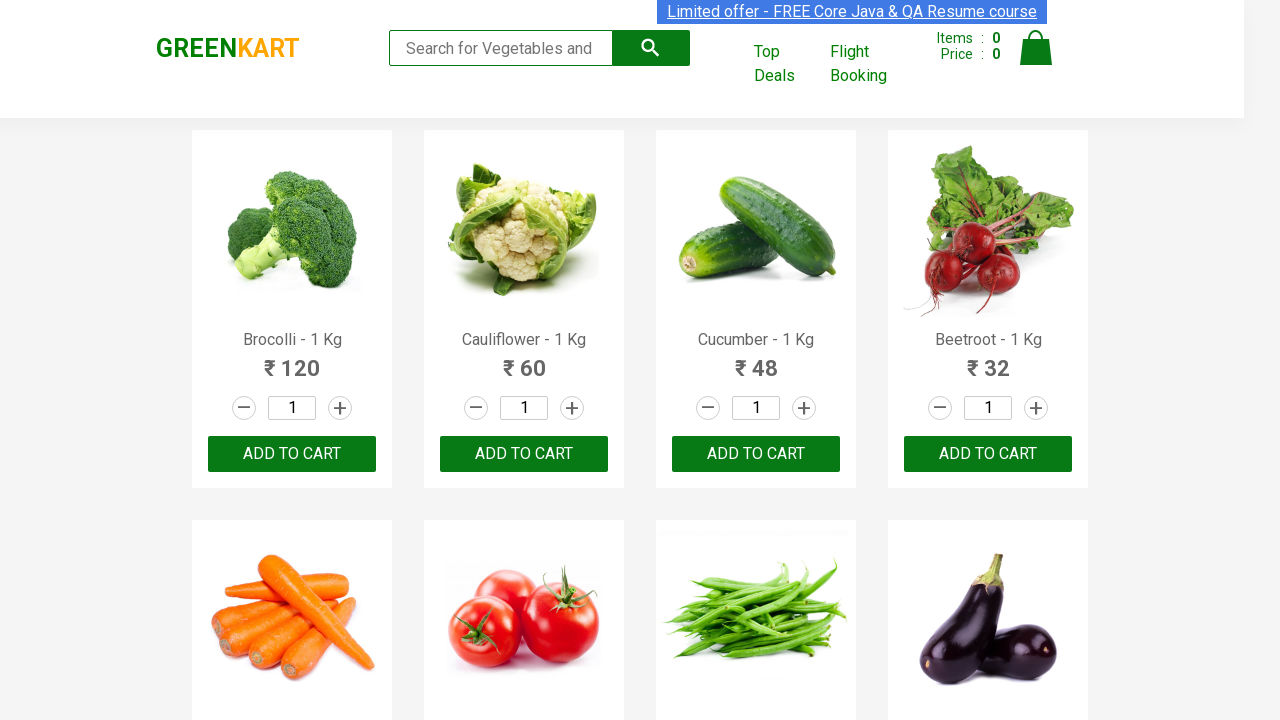

Added 'Brocolli' to cart at (292, 454) on //h4[contains(text(),'Brocolli')]/..//button
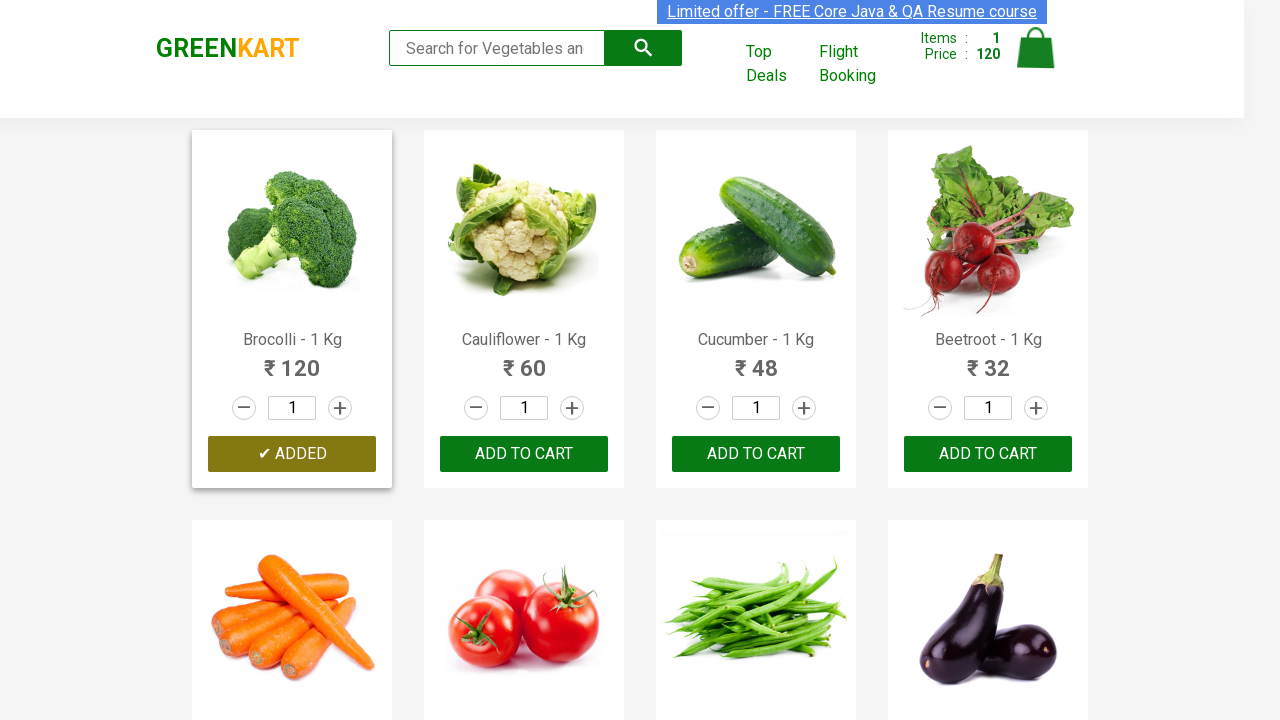

Added 'Cucumber' to cart at (756, 454) on //h4[contains(text(),'Cucumber')]/..//button
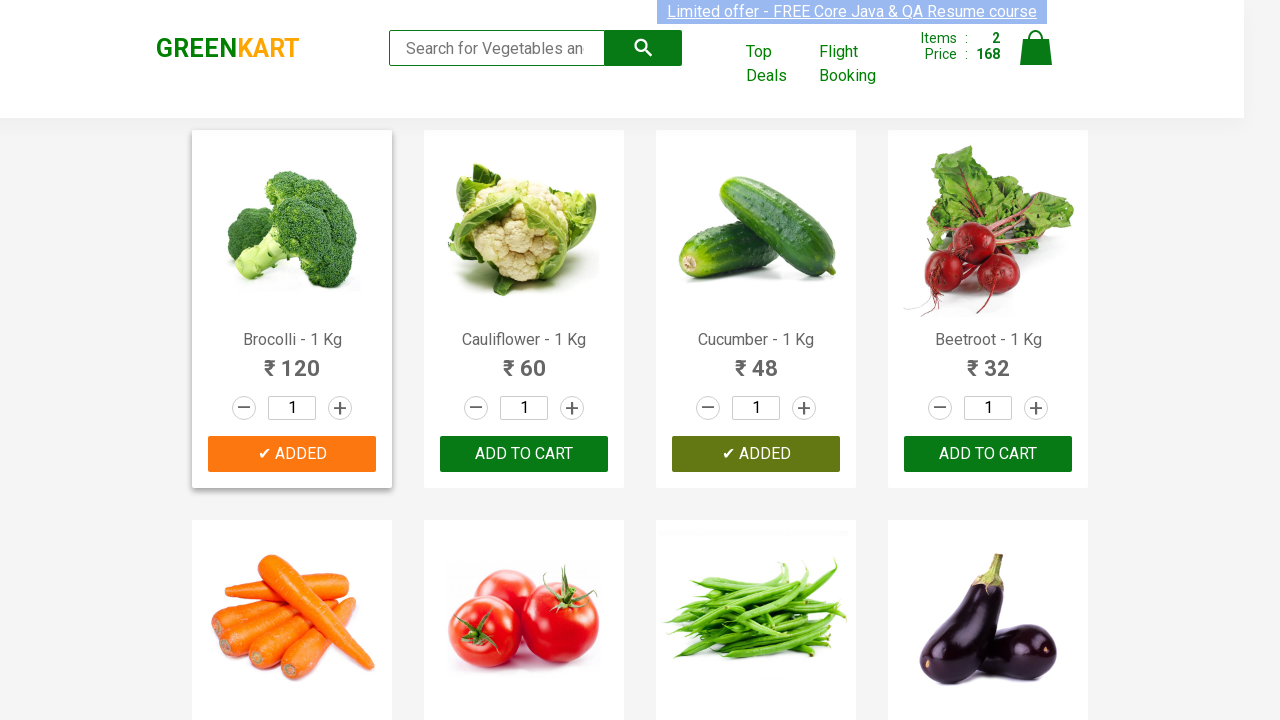

Added 'Beetroot' to cart at (988, 454) on //h4[contains(text(),'Beetroot')]/..//button
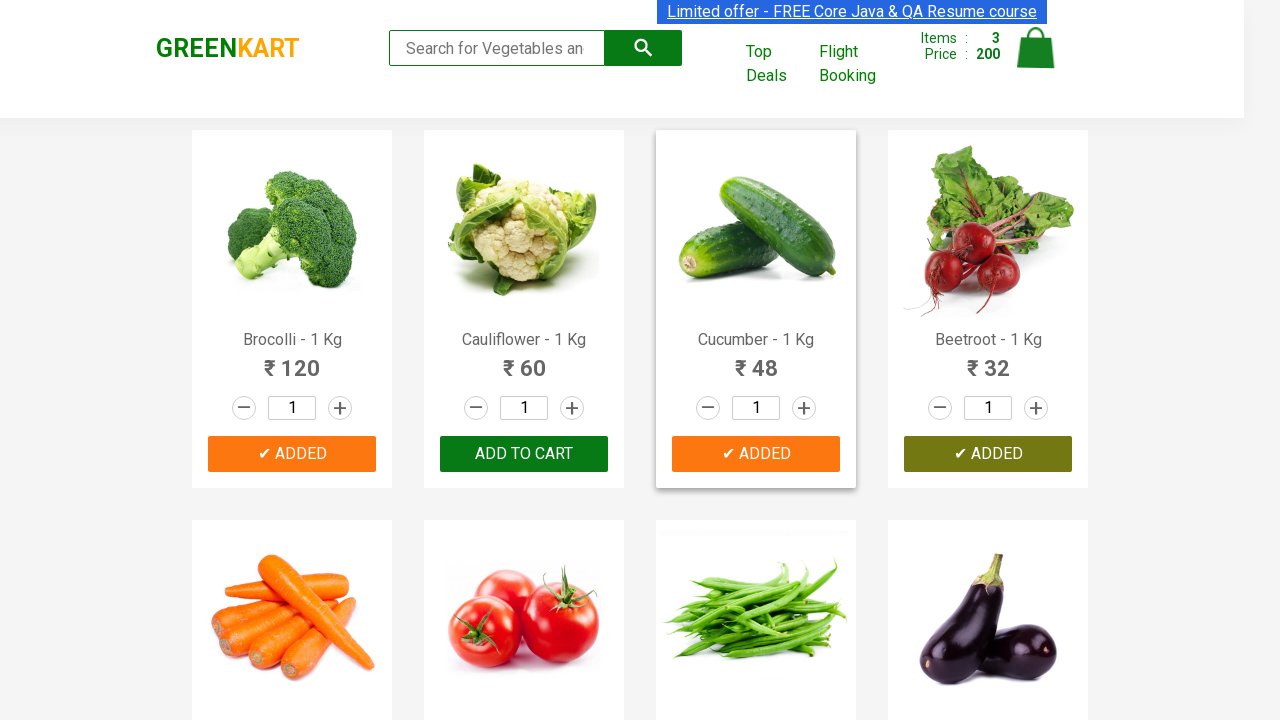

Added 'Carrot' to cart at (292, 360) on //h4[contains(text(),'Carrot')]/..//button
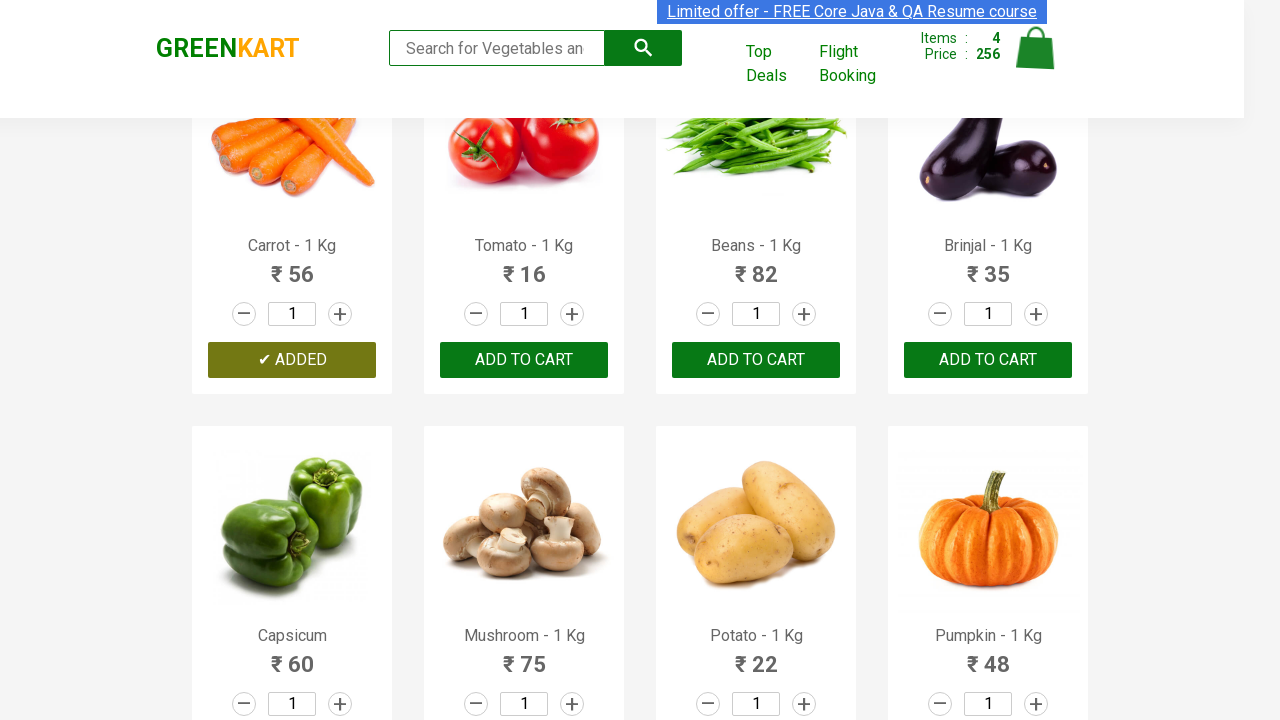

Added 'Tomato' to cart at (524, 360) on //h4[contains(text(),'Tomato')]/..//button
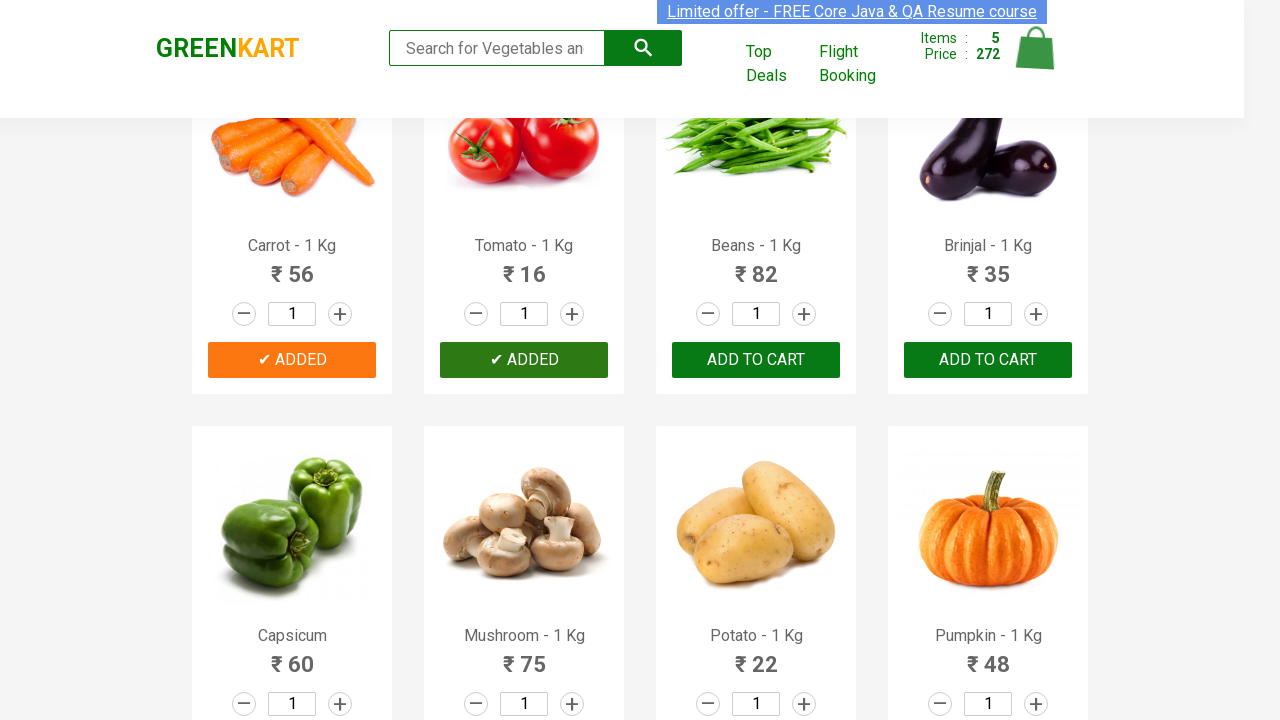

Clicked on the cart icon to view cart at (1036, 48) on img[alt='Cart']
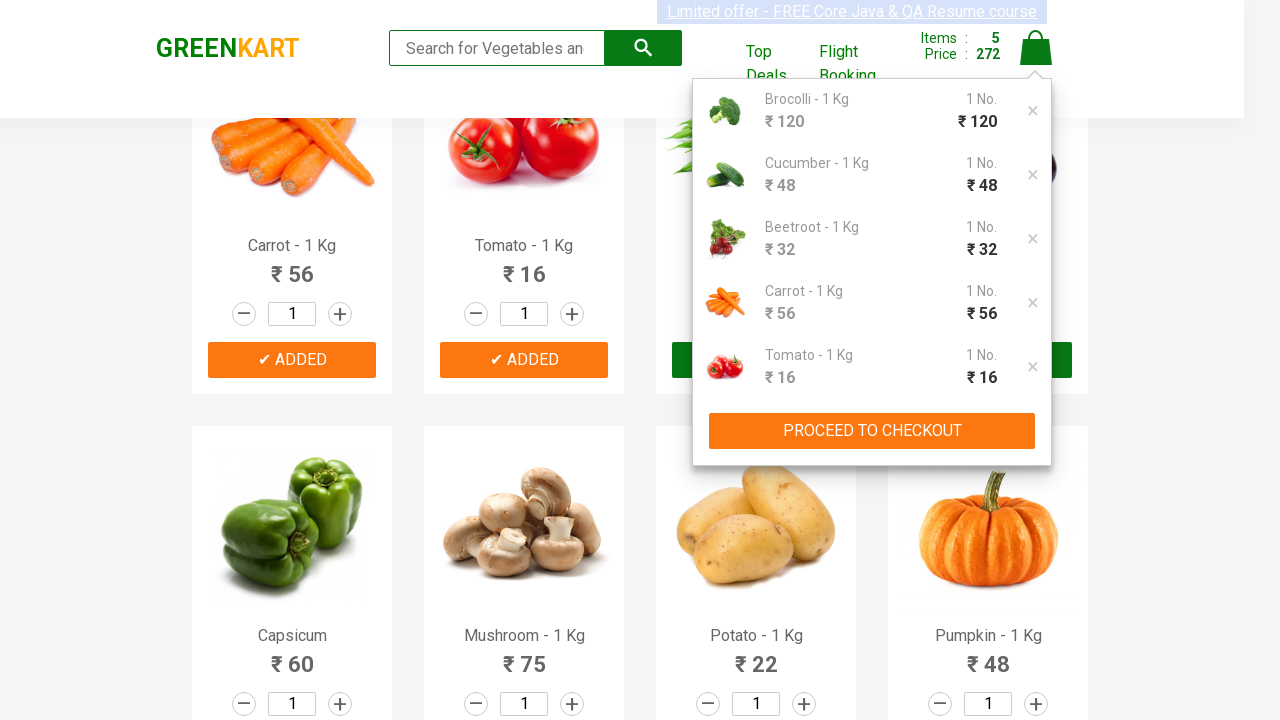

Clicked 'PROCEED TO CHECKOUT' button at (872, 431) on xpath=//button[contains(text(),'PROCEED TO CHECKOUT')]
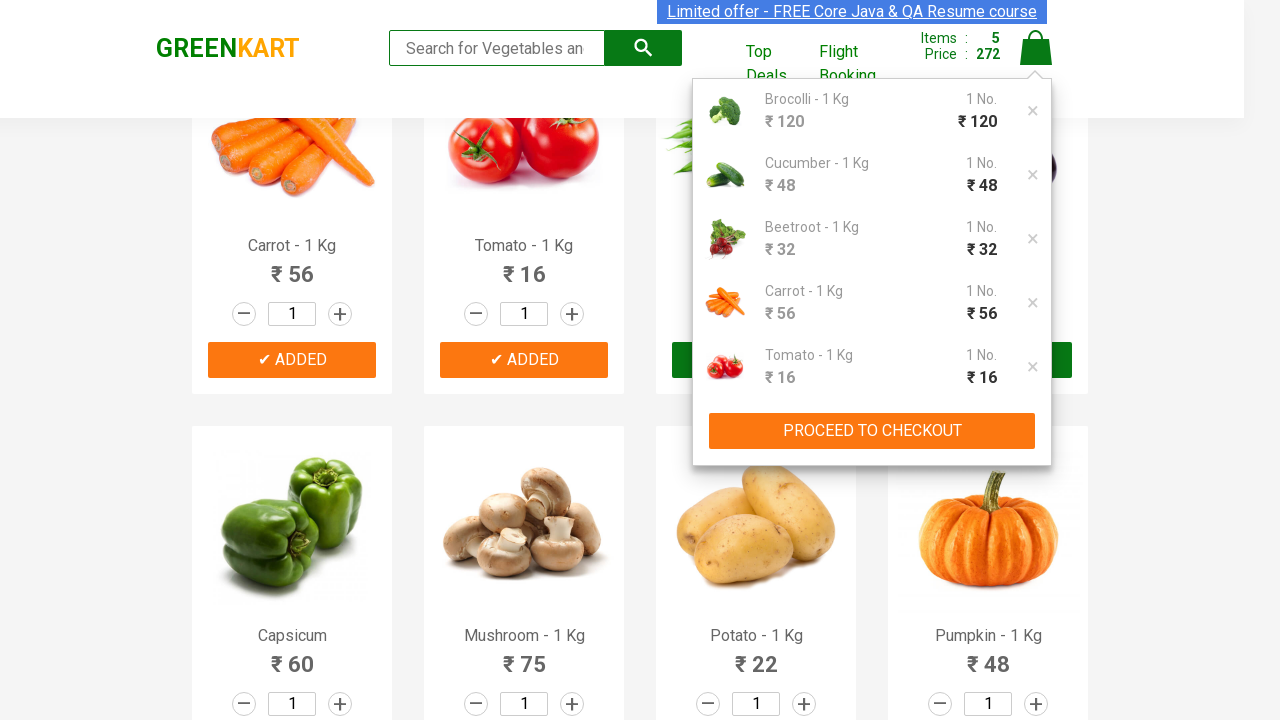

Entered promo code 'rahulshettyacademy' in the promo code field on input.promoCode
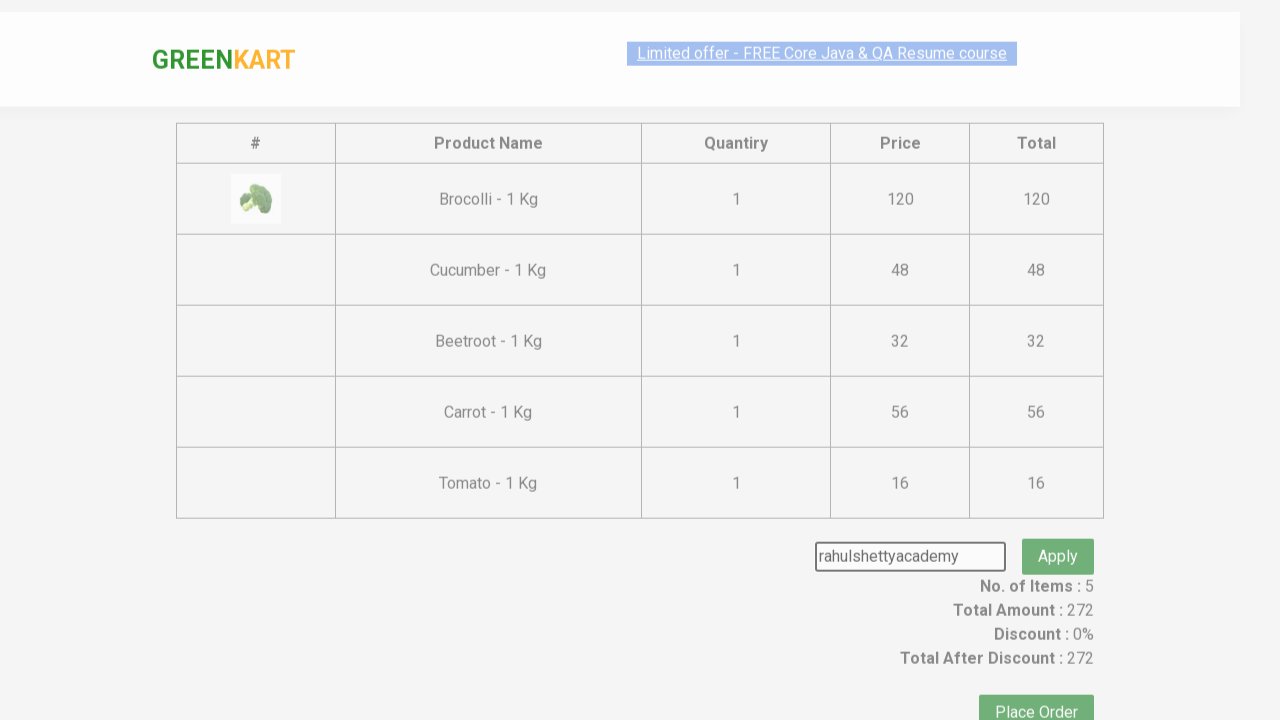

Clicked 'Apply' button to apply the promo code at (1058, 530) on xpath=//button[contains(text(),'Apply')]
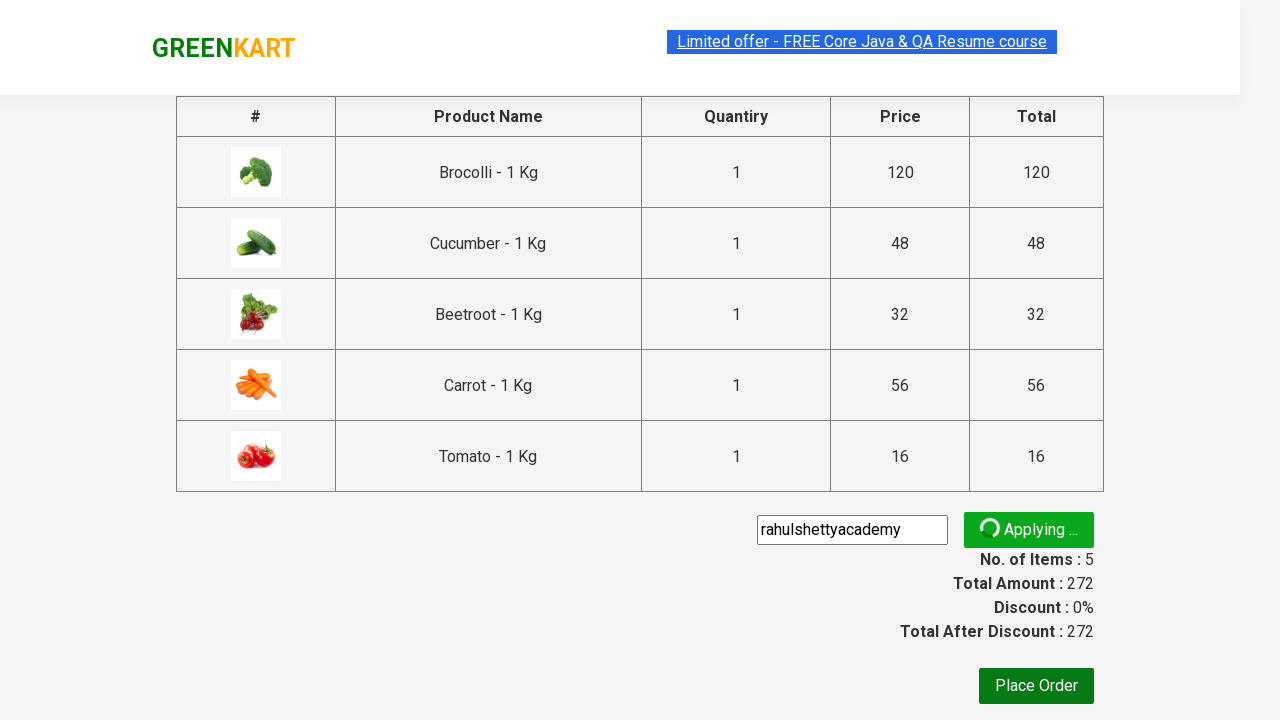

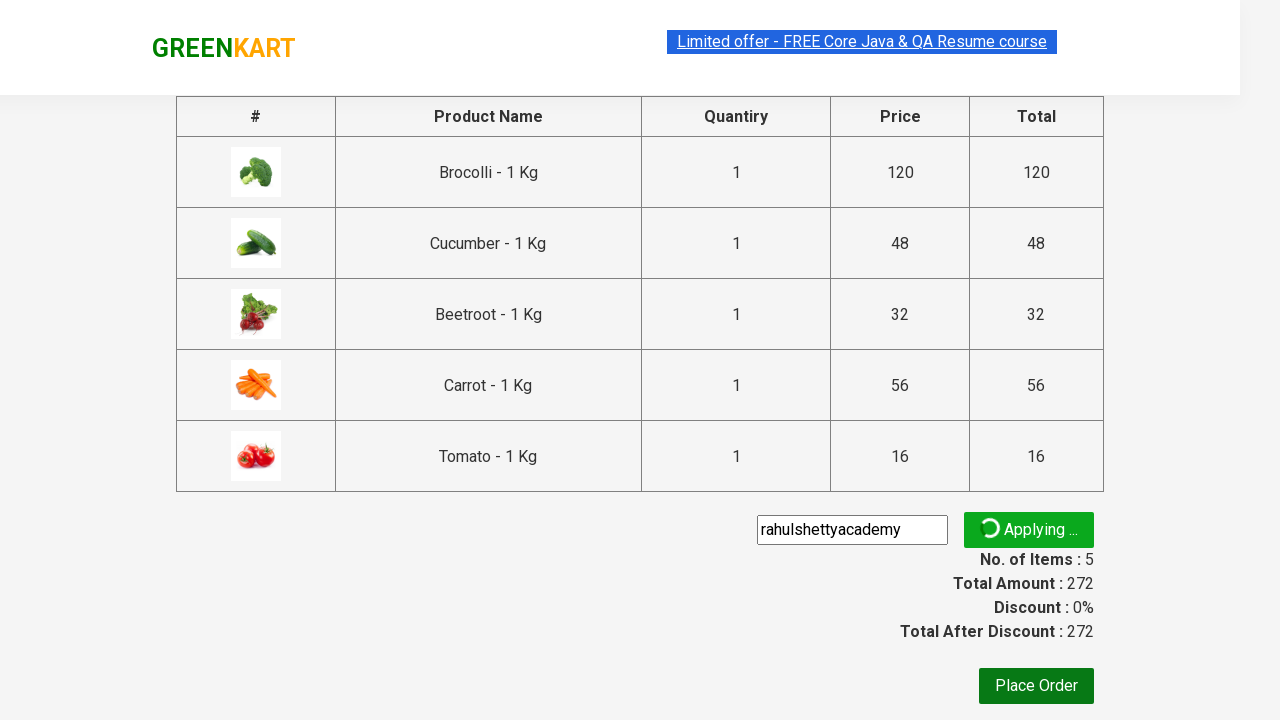